Navigates to Taiwan Central Weather Administration's typhoon warning list page, waits for the page to load, then clicks on a specific typhoon detail link to open it in a new tab.

Starting URL: https://rdc28.cwa.gov.tw/TDB/public/warning_typhoon_list/

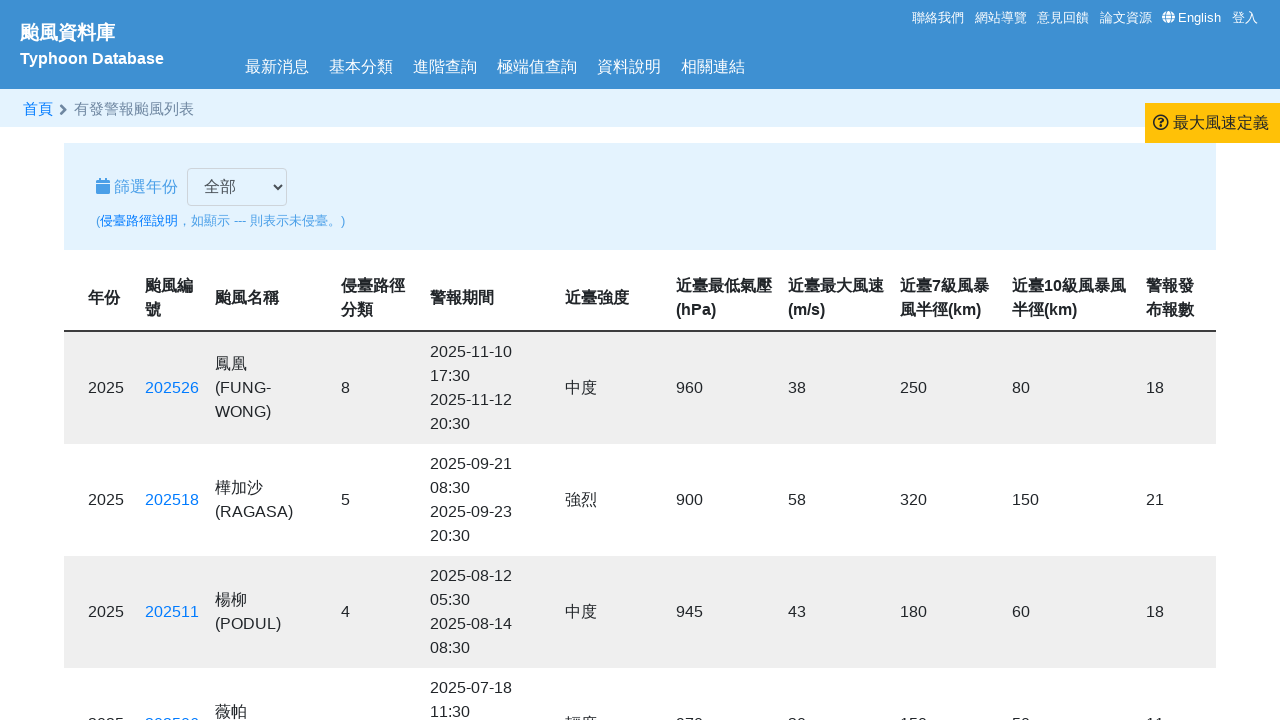

Waited for typhoon list table to load
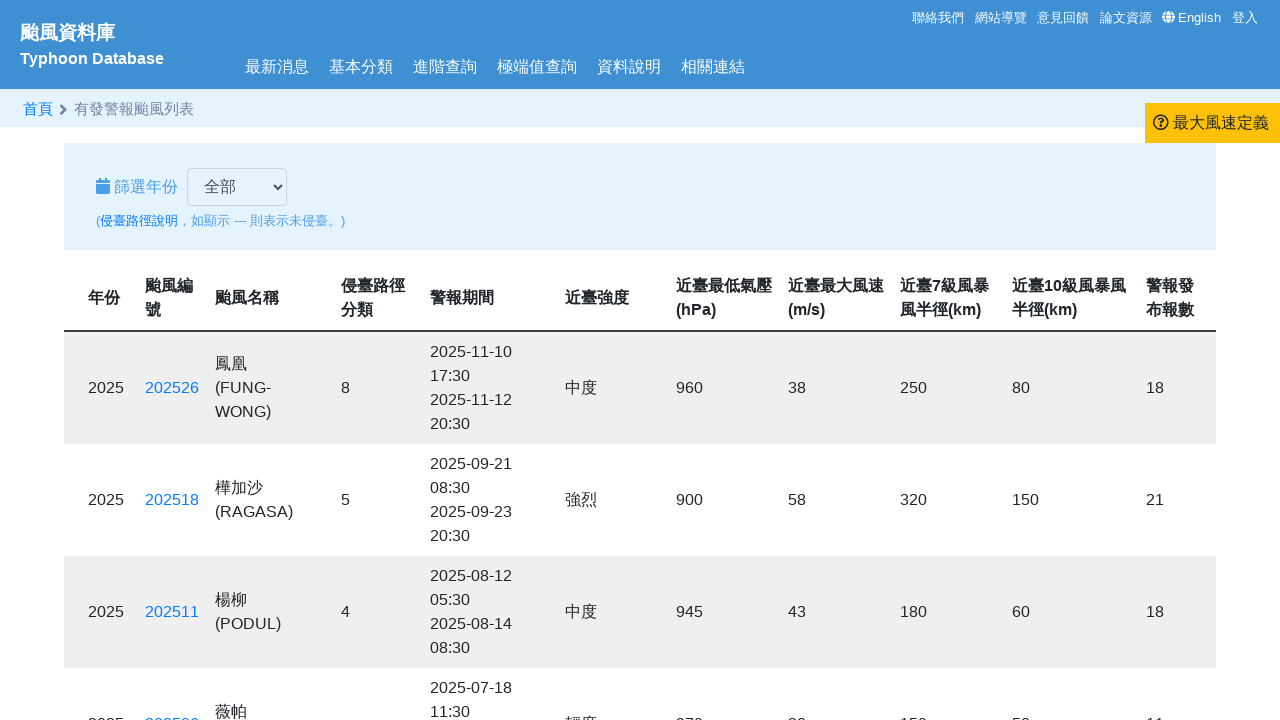

Clicked on typhoon detail link (typhoon_id=202425) at (172, 360) on a[href='https://rdc28.cwa.gov.tw/TDB/public/typhoon_detail?typhoon_id=202425']
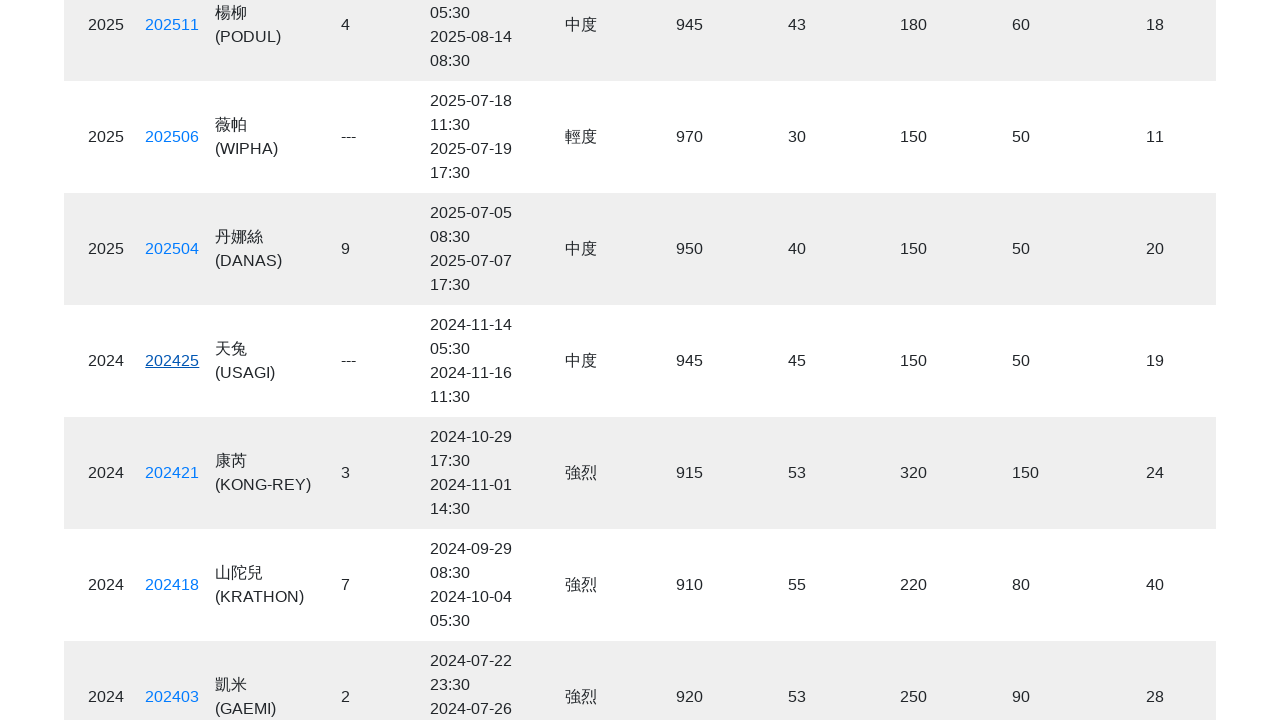

New page loaded with 'load' state
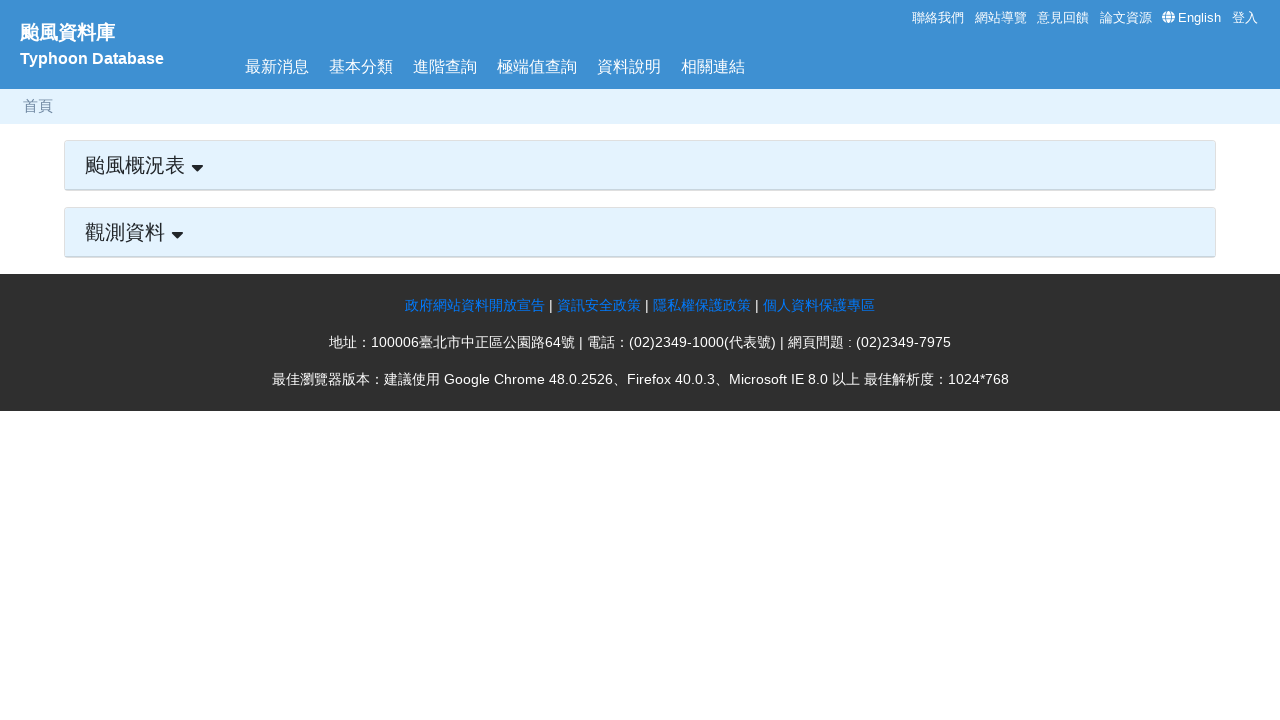

Verified new page content by locating body element
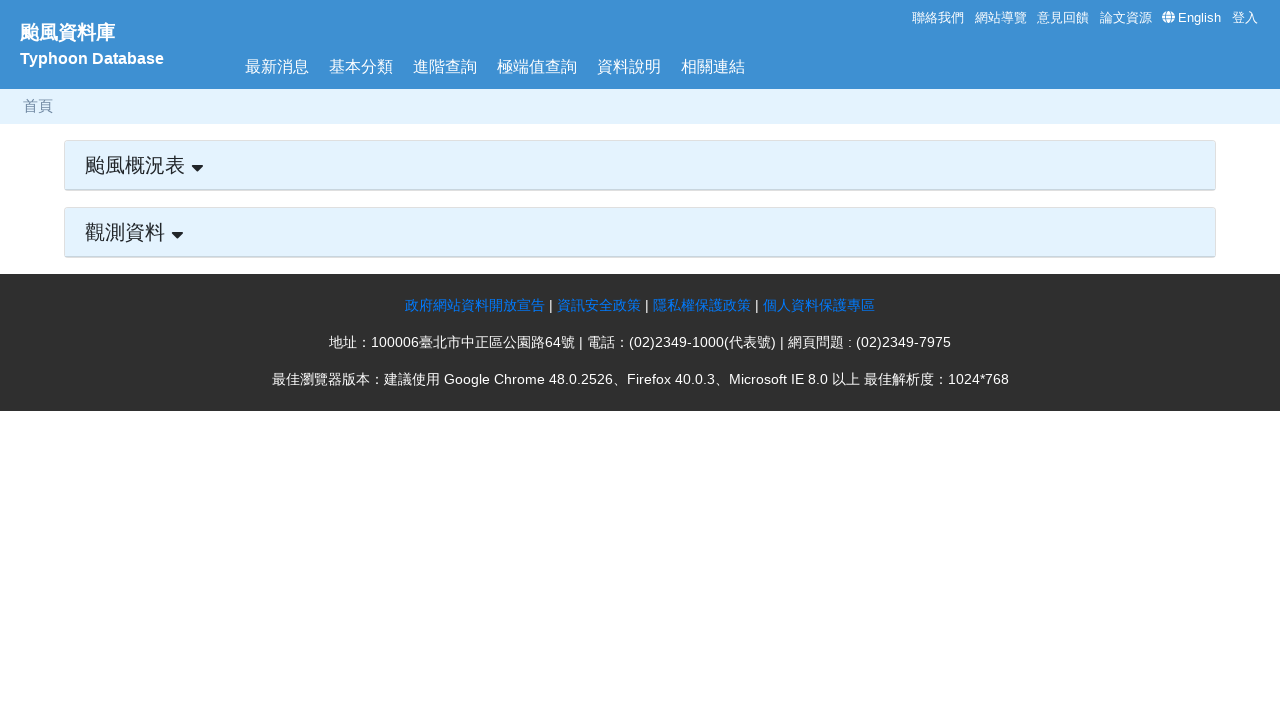

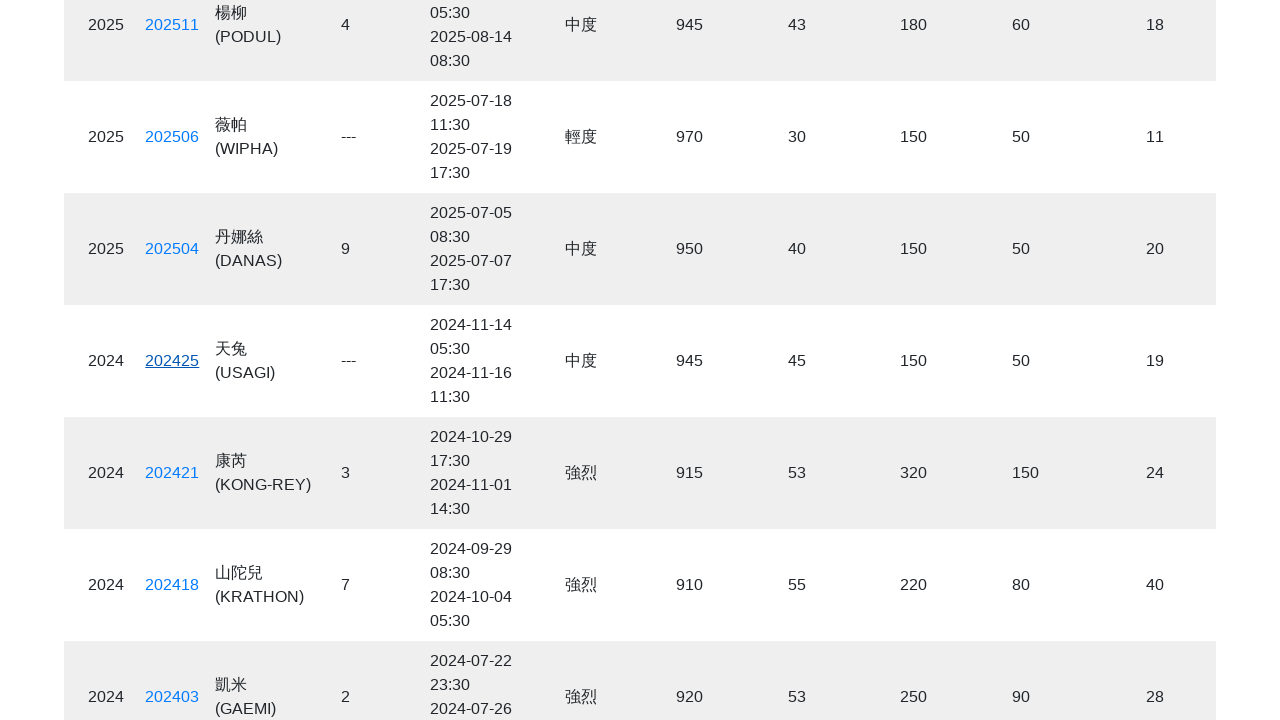